Tests locating and clicking an element after navigating and scrolling to it on the Selenium website

Starting URL: https://www.selenium.dev

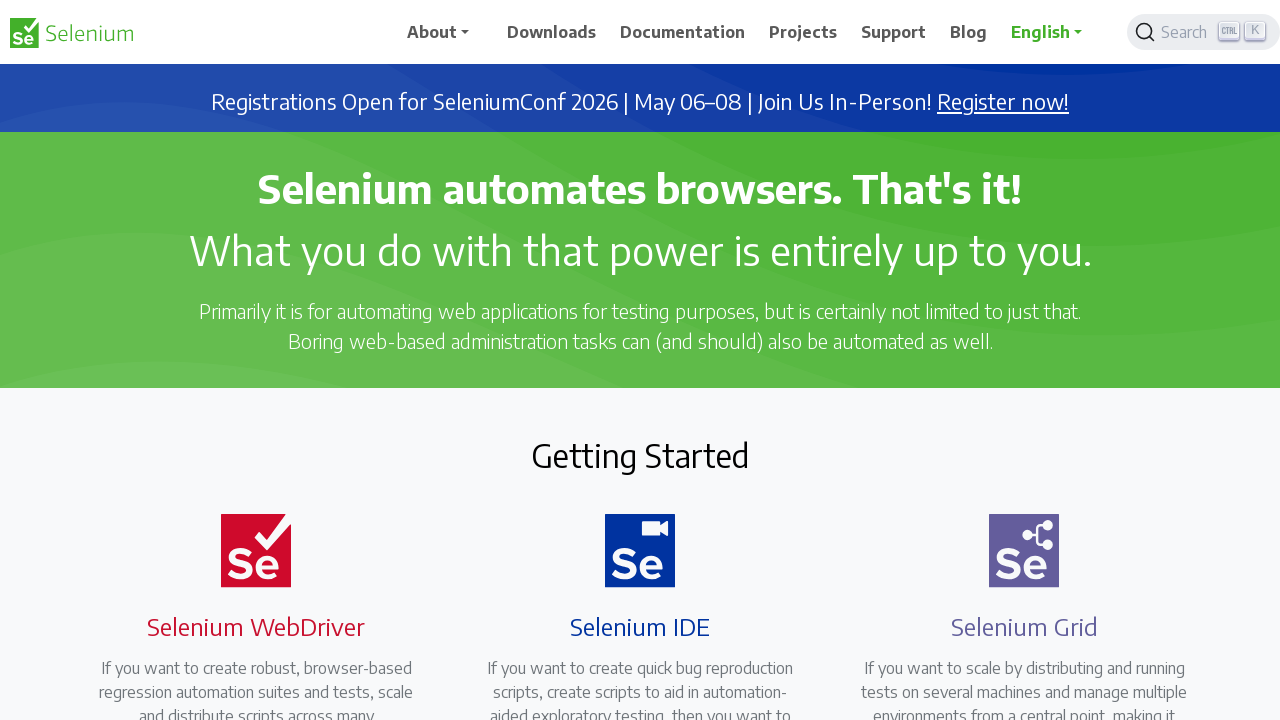

Clicked on navigation menu item at (552, 32) on //*[@id="main_navbar"]/ul/li[2]/a/span
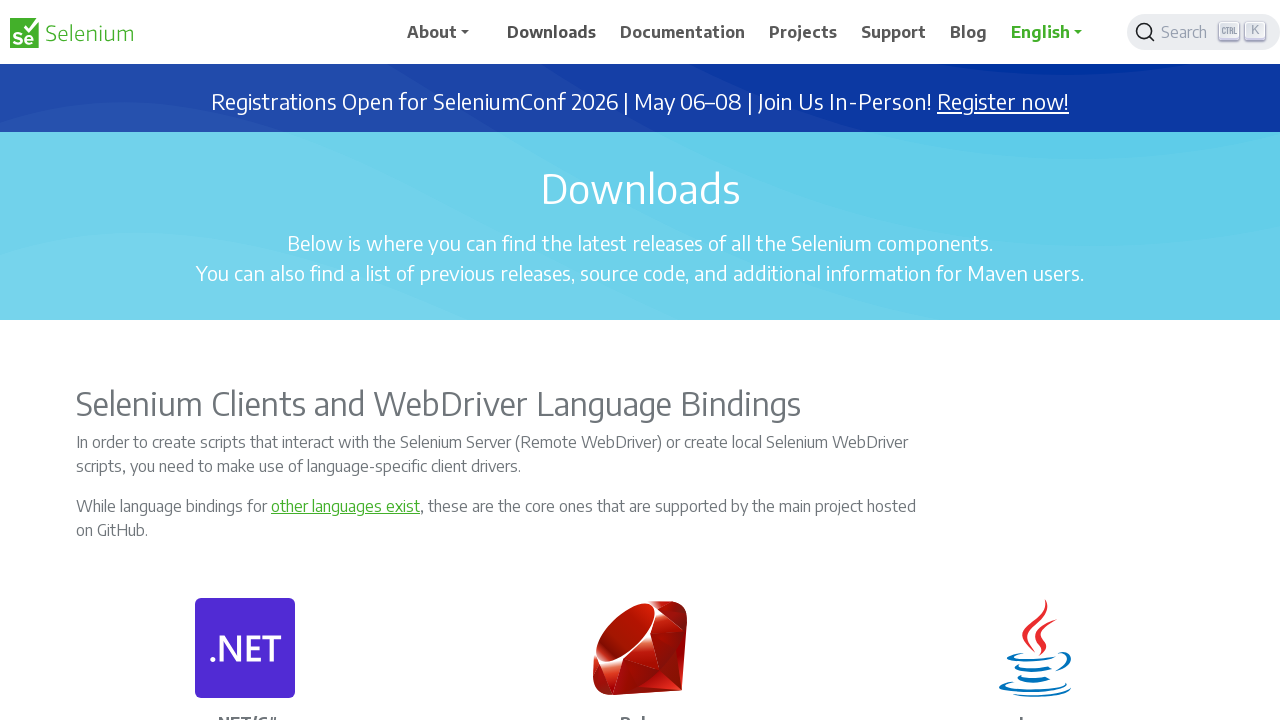

Clicked on target element after locating it at (460, 360) on xpath=/html/body/div/main/div[9]/div/div/p[1]/a
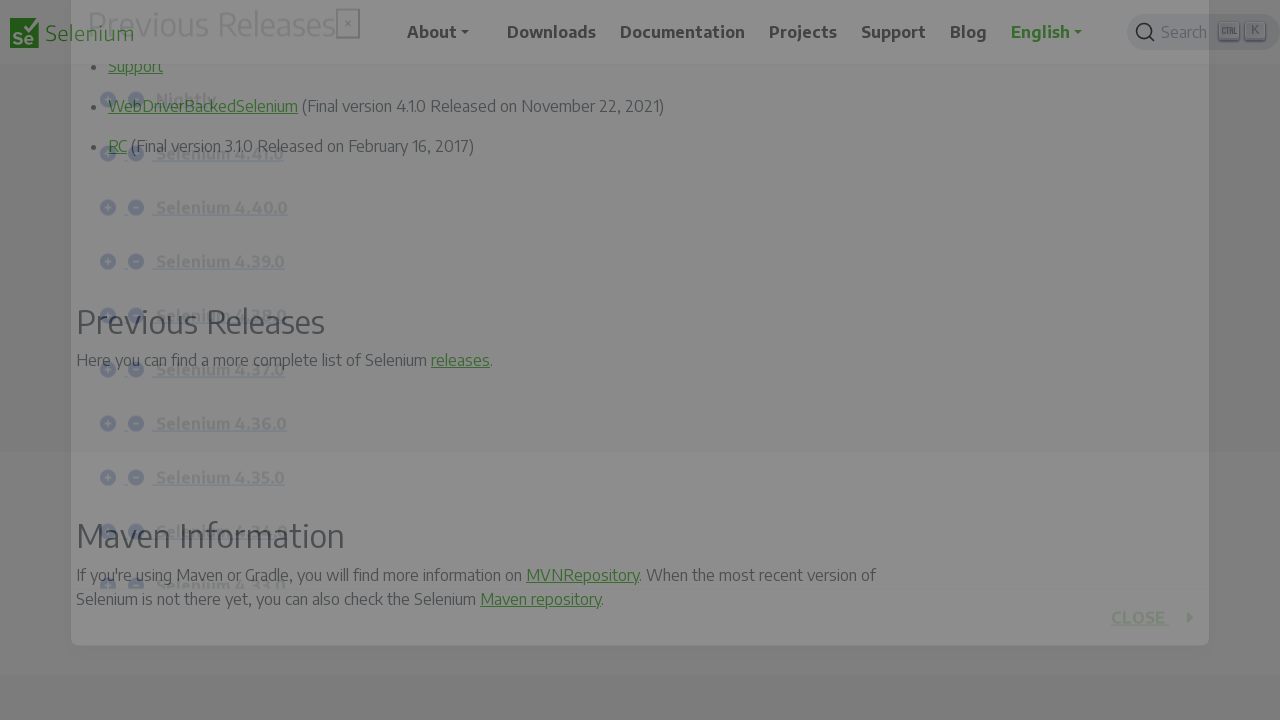

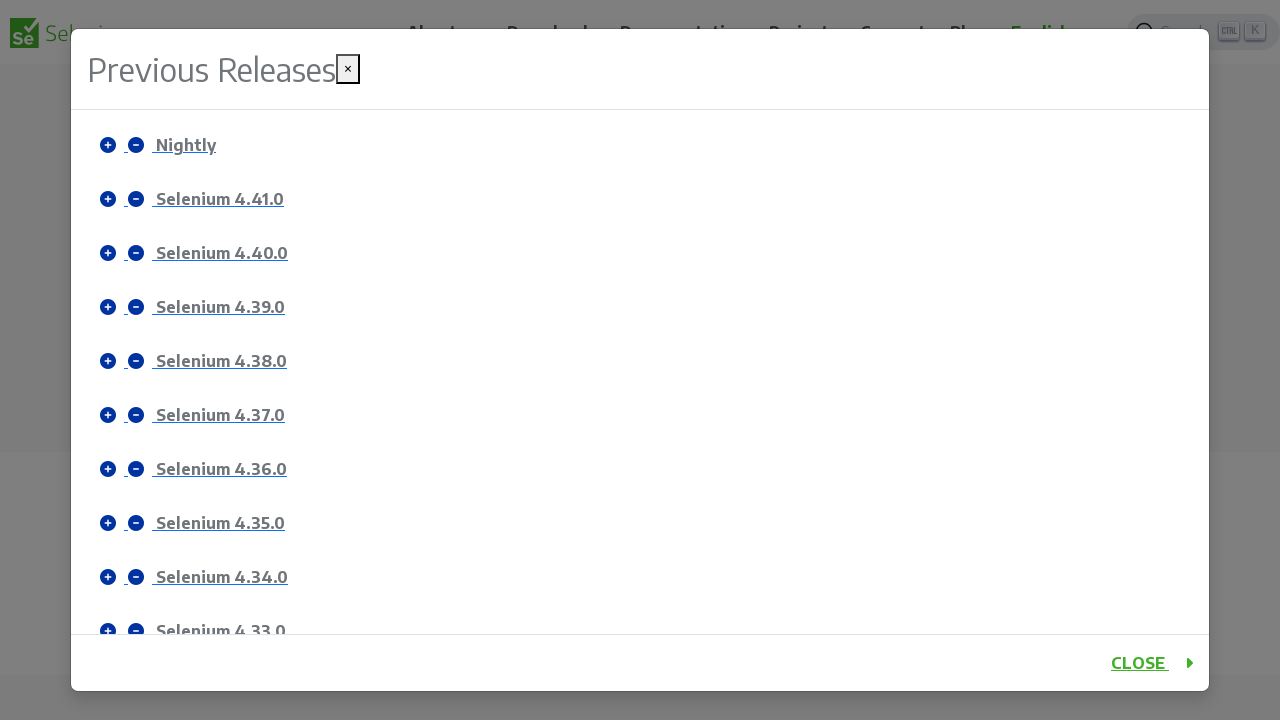